Tests registration form validation with mismatched email confirmation, verifying that an error appears when confirm email doesn't match

Starting URL: https://alada.vn

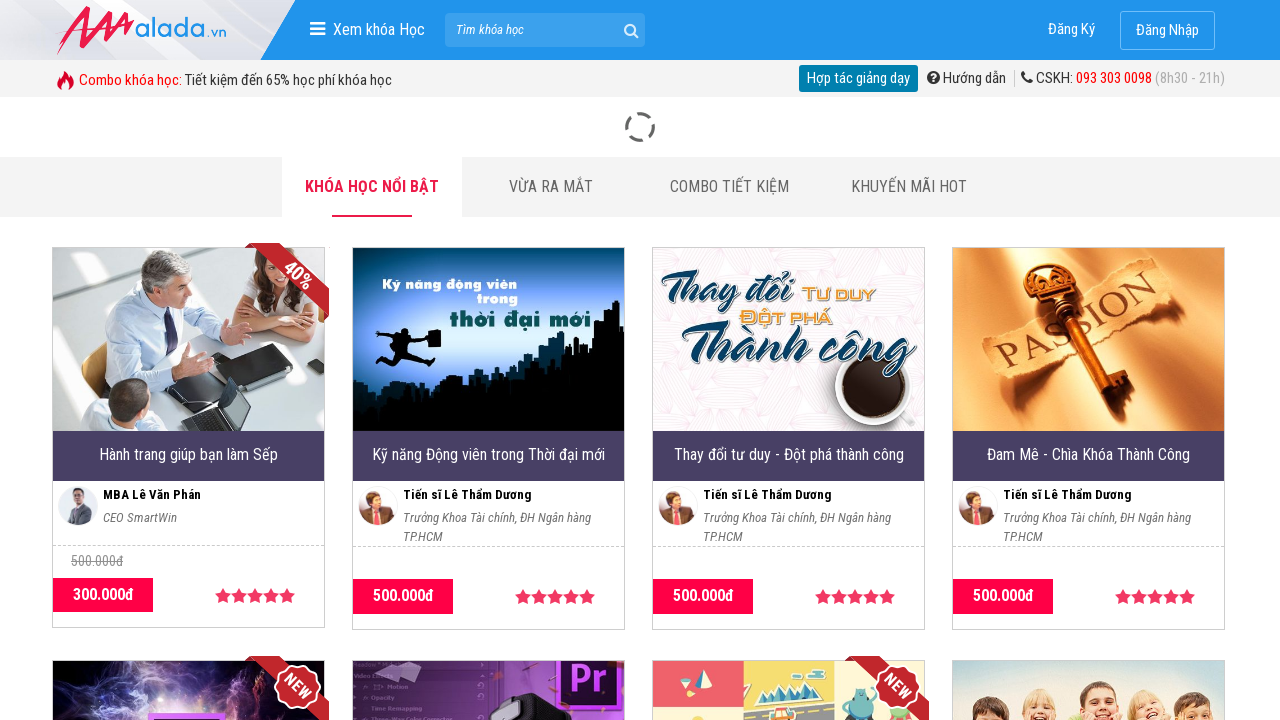

Clicked on Register link at (1072, 30) on xpath=//a[text()='Đăng Ký']
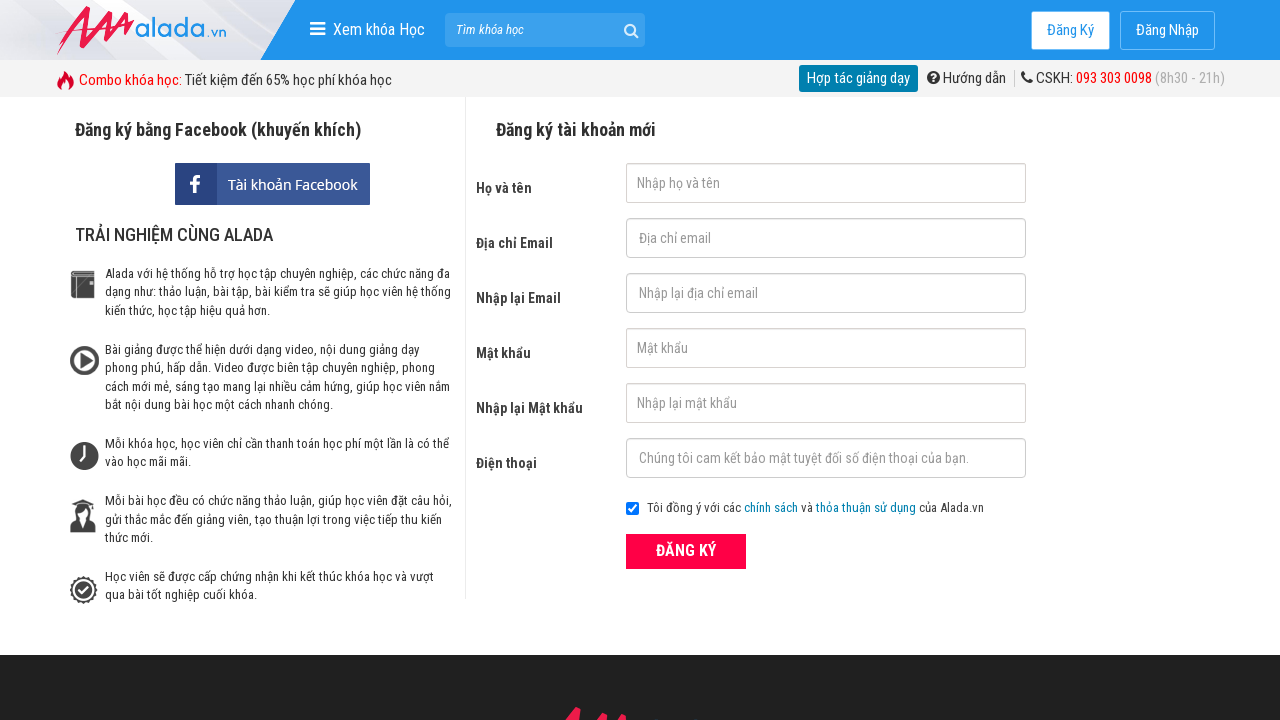

Filled first name field with 'John Kennedy' on #txtFirstname
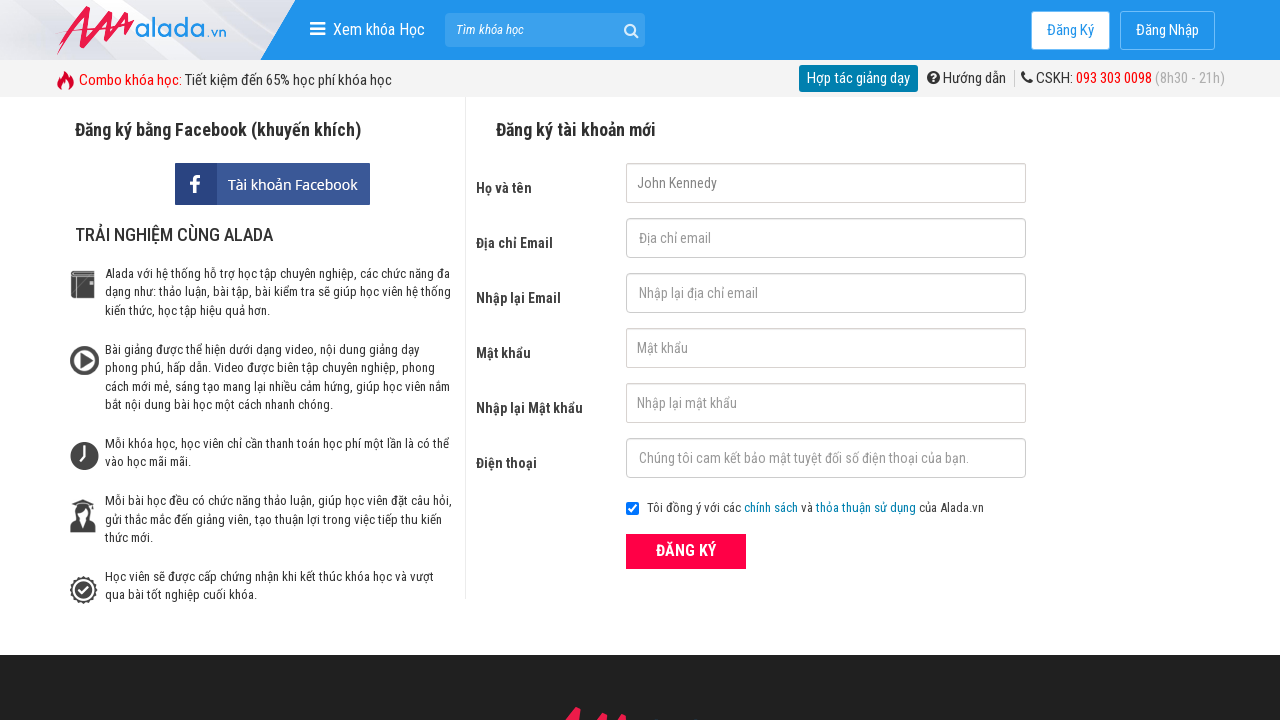

Filled email field with 'johnKennedy@gmail.com' on #txtEmail
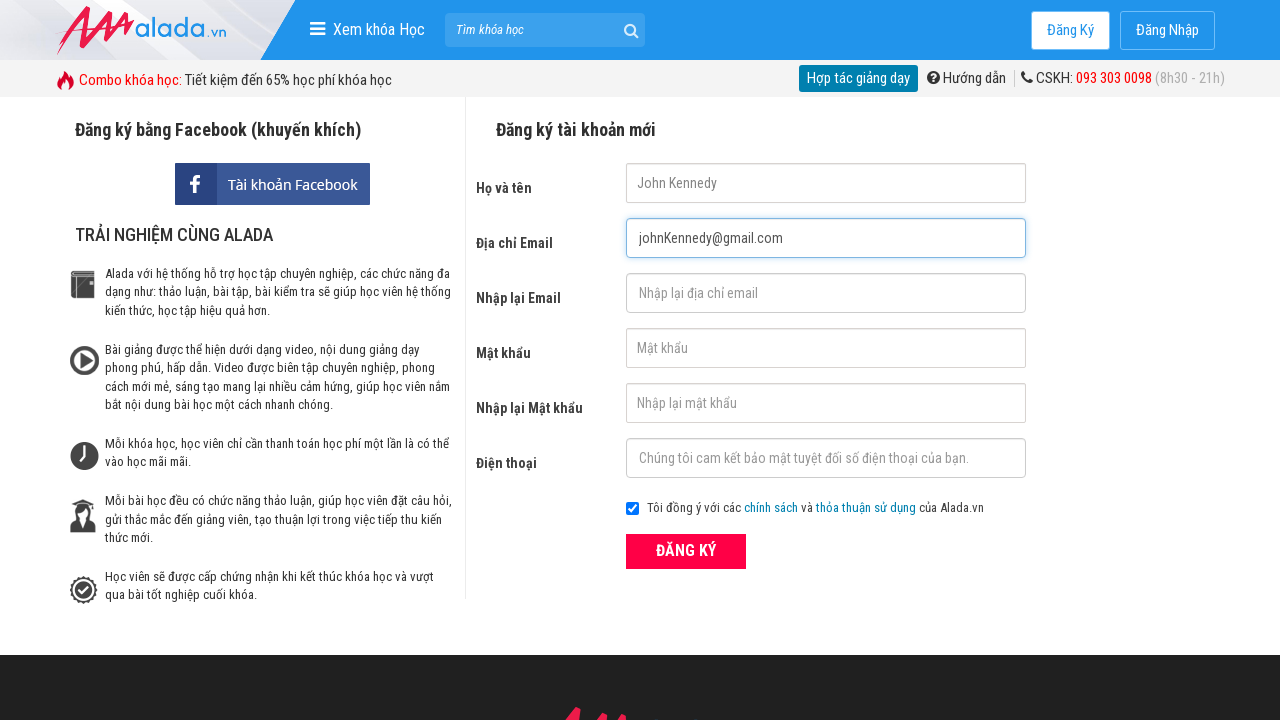

Filled confirm email field with mismatched email 'johnKennedy123@gmail.com' on #txtCEmail
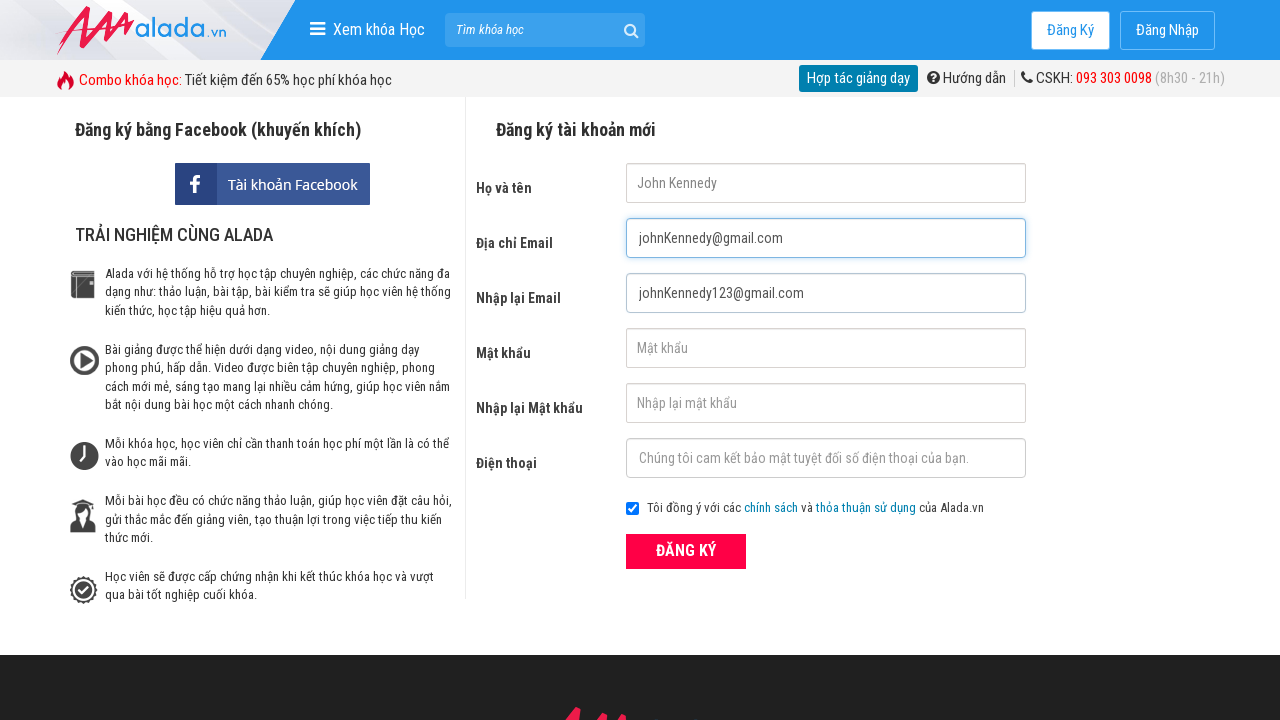

Filled password field with '123456' on #txtPassword
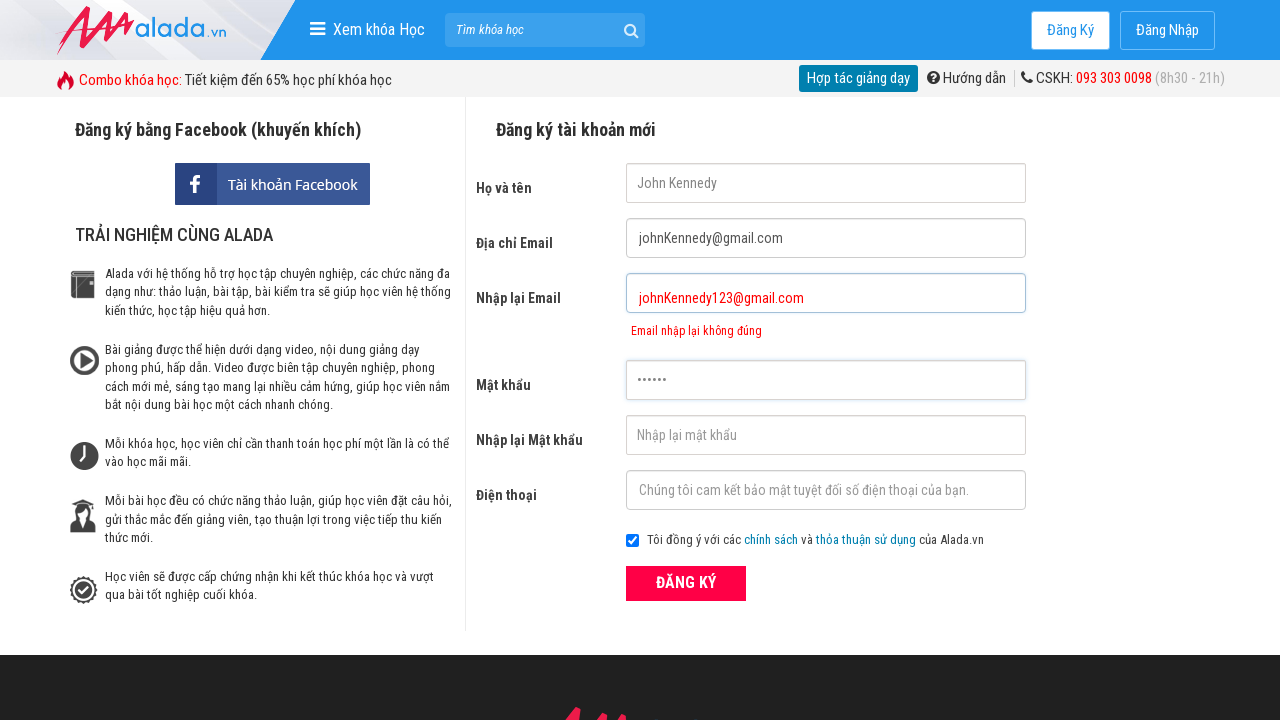

Filled confirm password field with '123456' on #txtCPassword
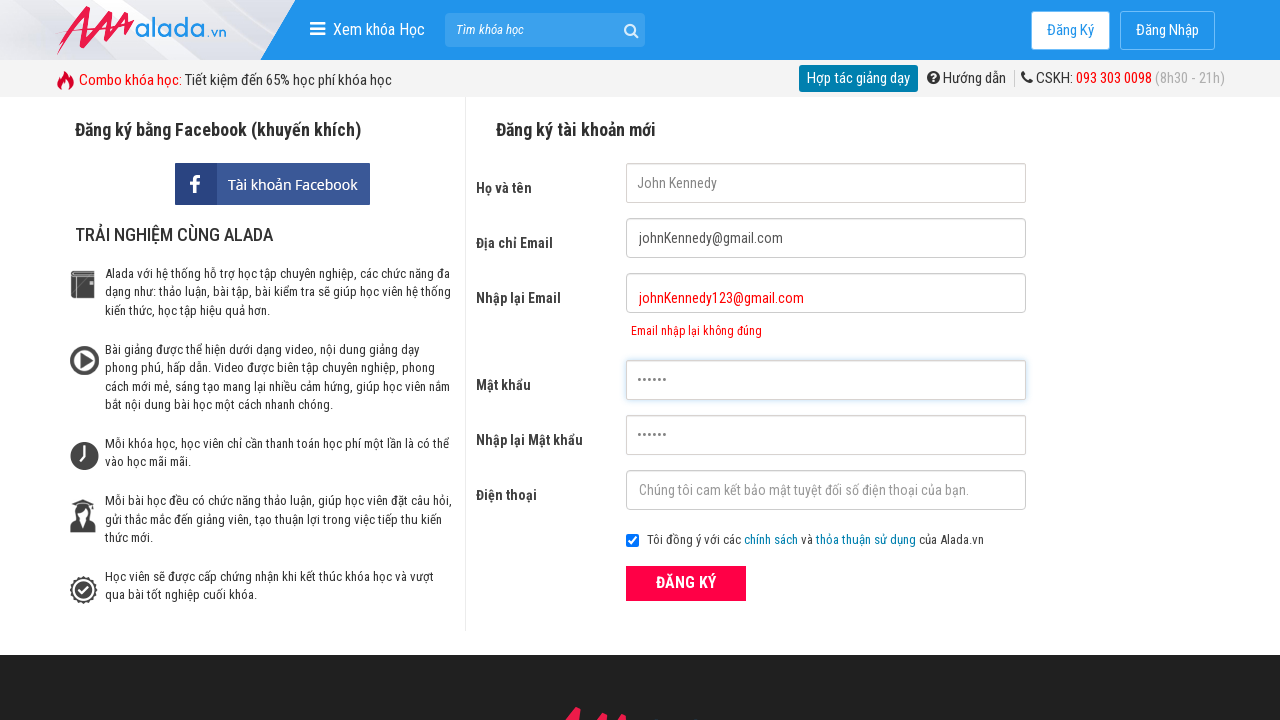

Filled phone field with '0987654321' on #txtPhone
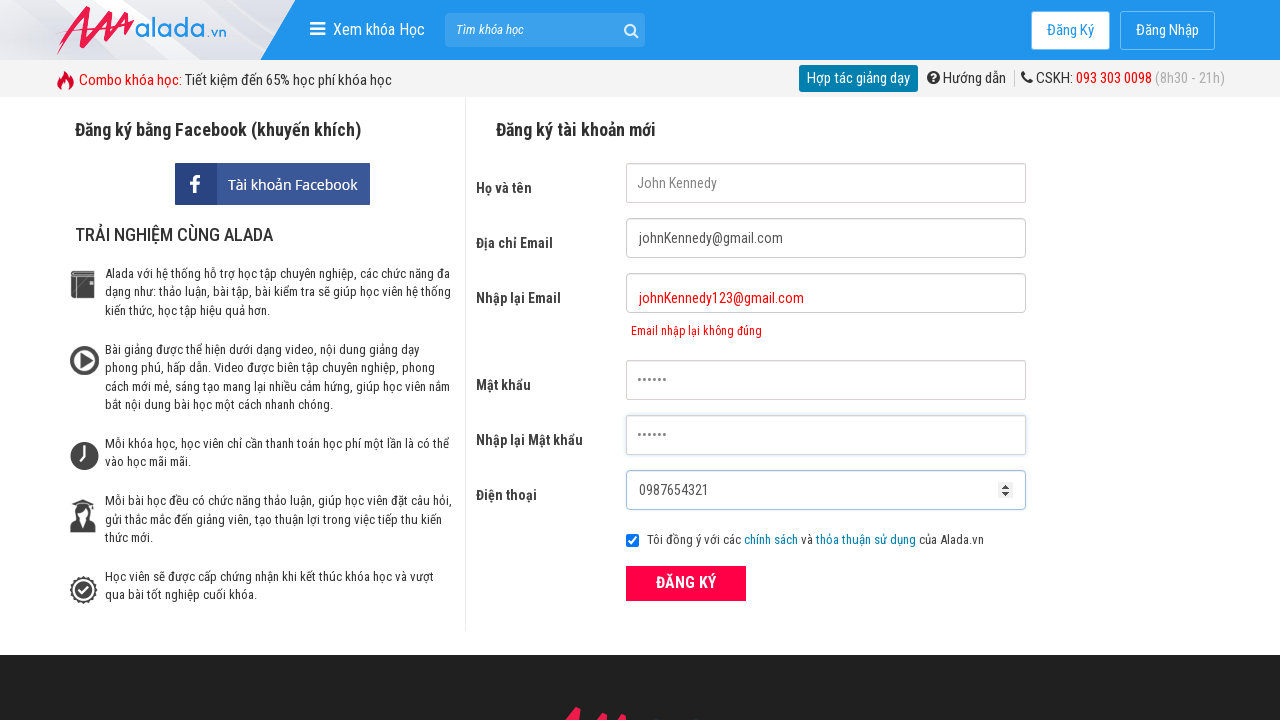

Clicked submit button to submit registration form at (686, 583) on xpath=//button[@class='btn_pink_sm fs16']
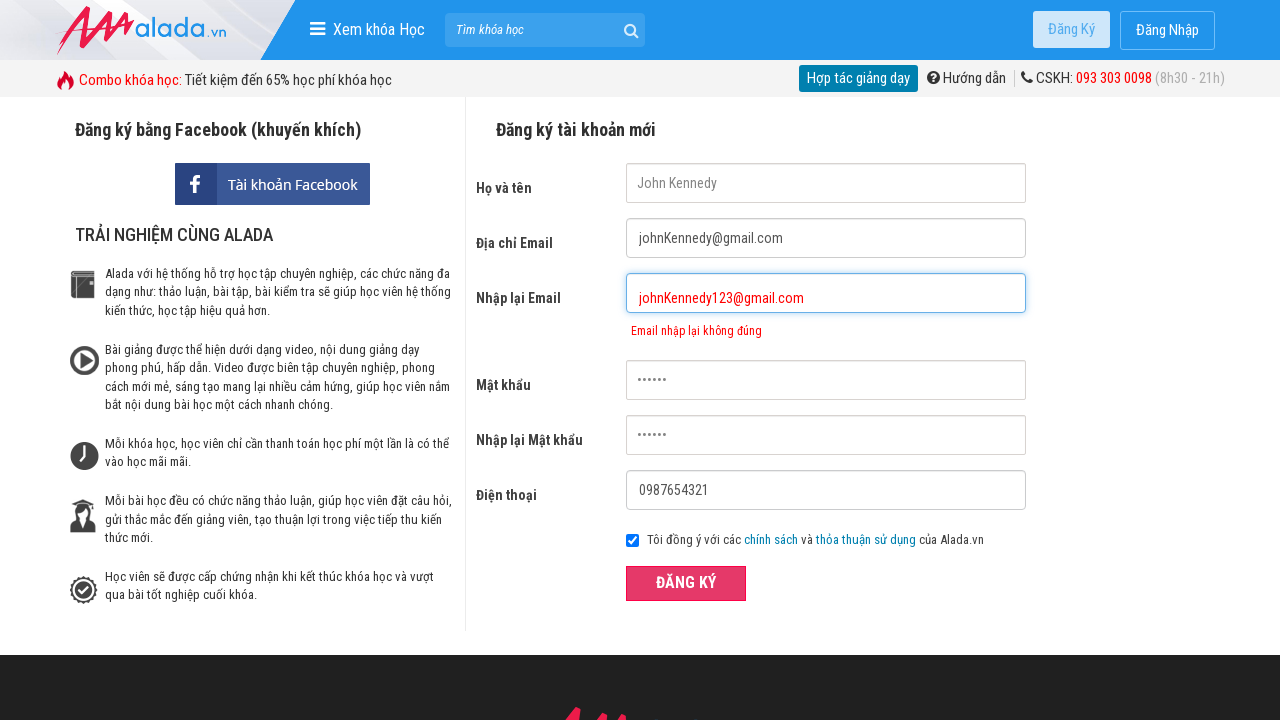

Email confirmation error message appeared, validating form validation with mismatched email confirmation
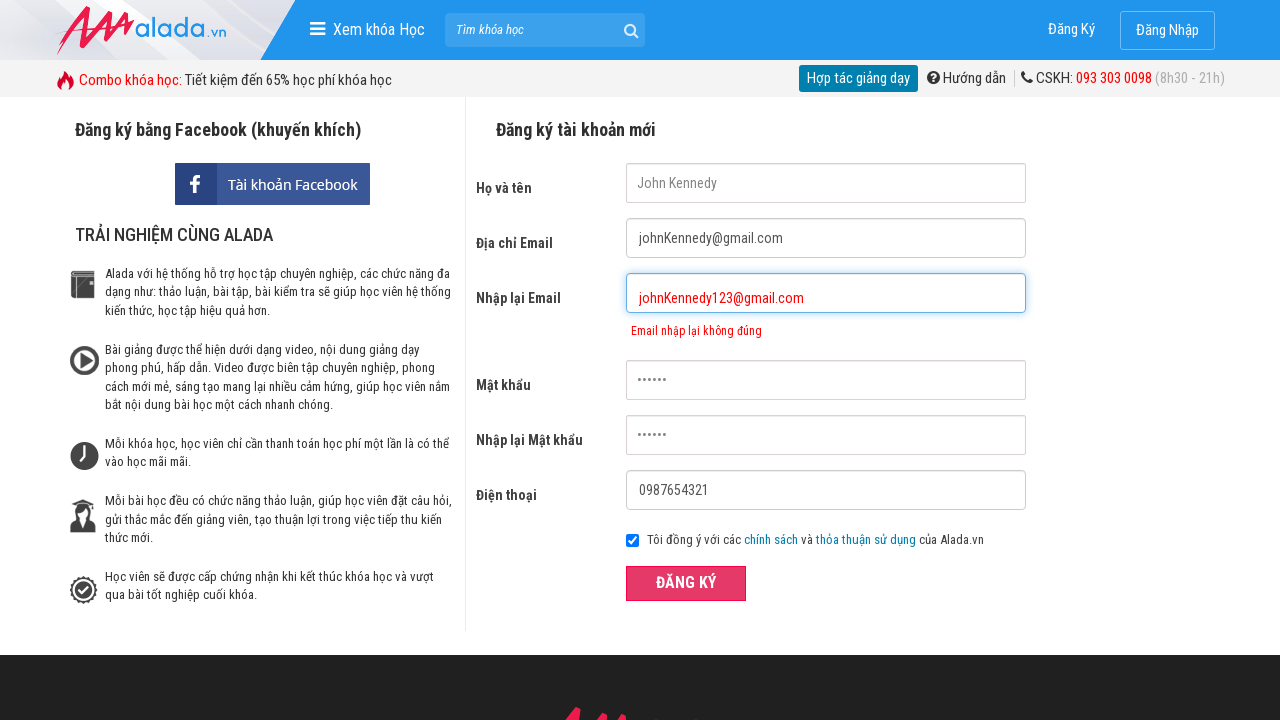

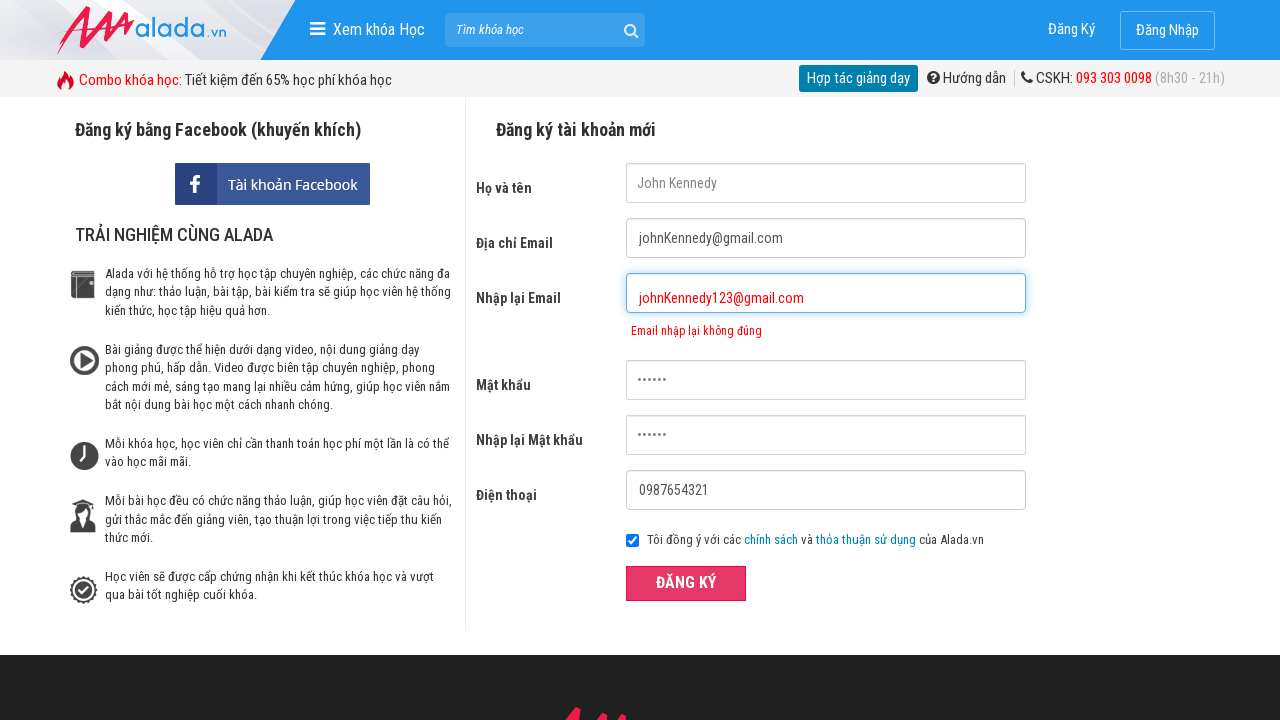